Tests web table interaction on a practice page by scrolling the window and a scrollable table element, then verifying the table structure and accessing row data.

Starting URL: http://qaclickacademy.com/practice.php

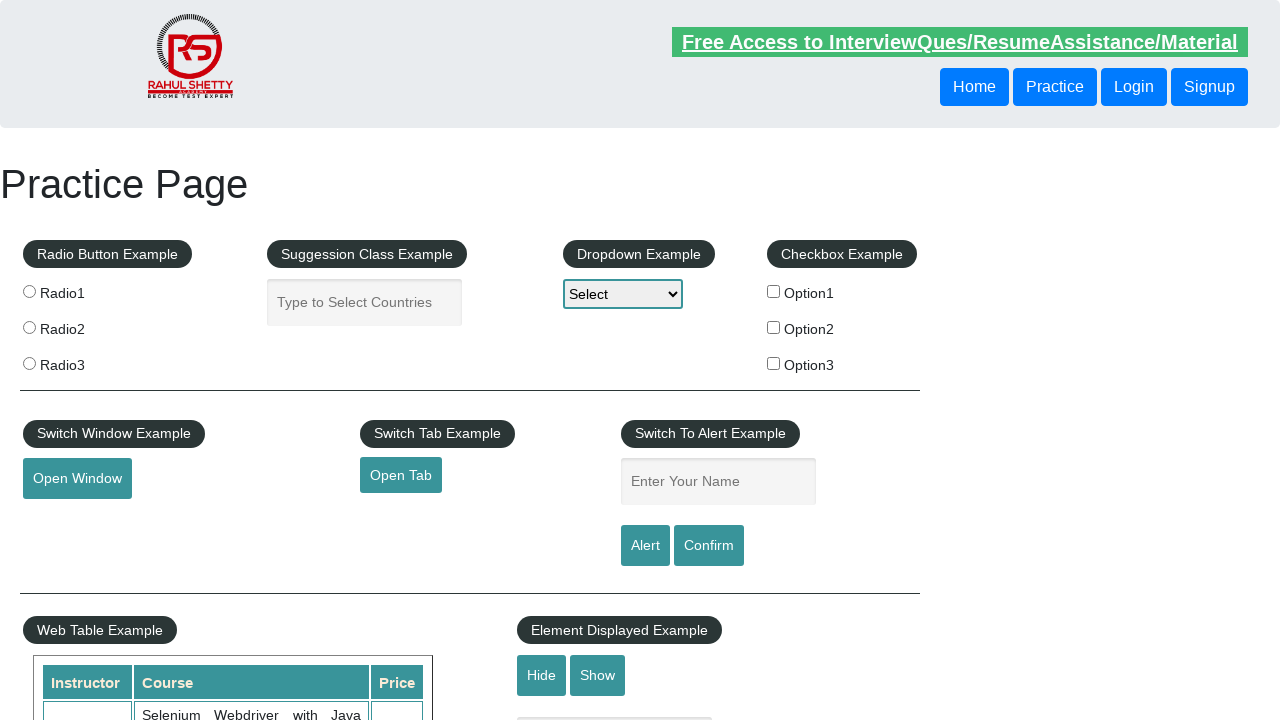

Scrolled down the window by 500 pixels
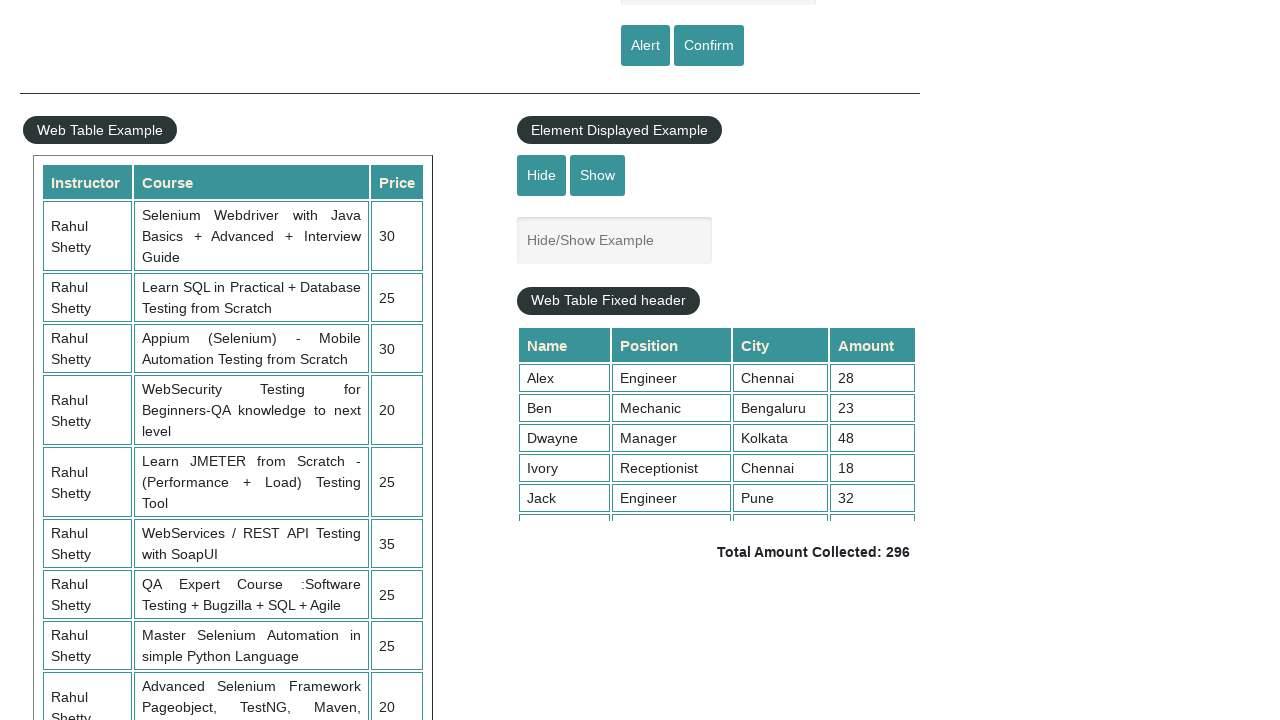

Waited 1 second for scroll animation to complete
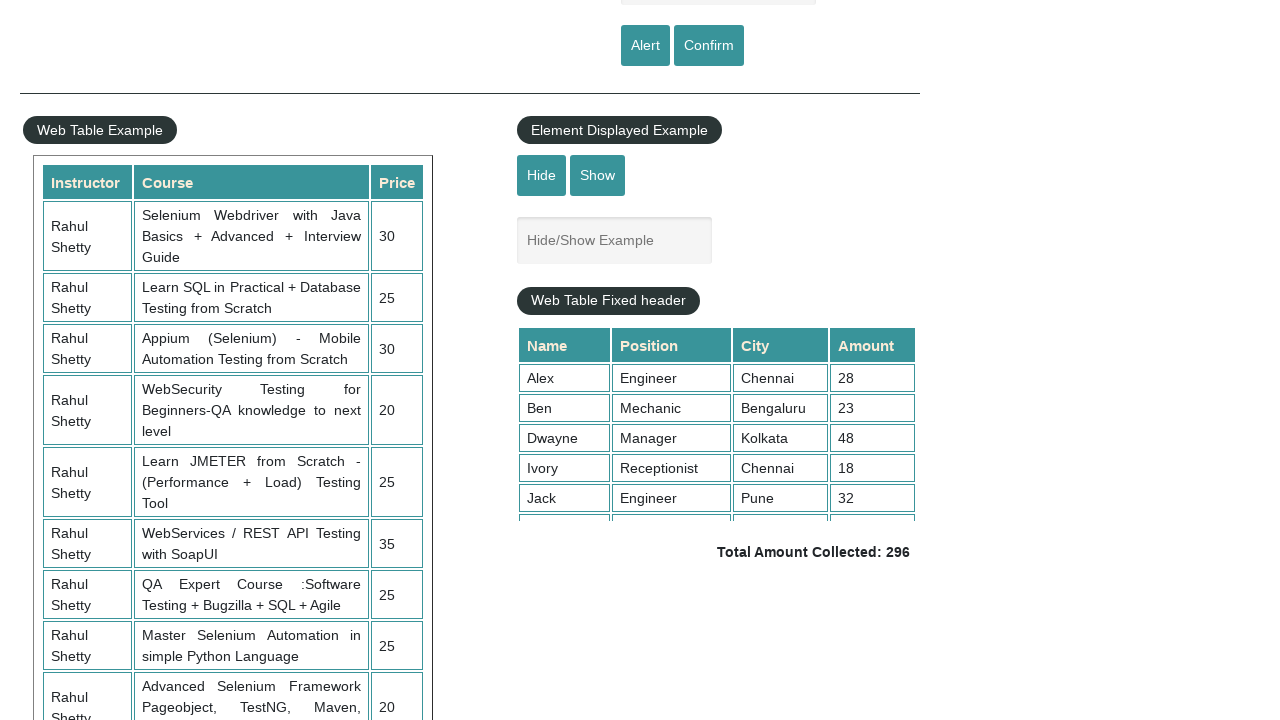

Scrolled down the table element with fixed header to position 5000
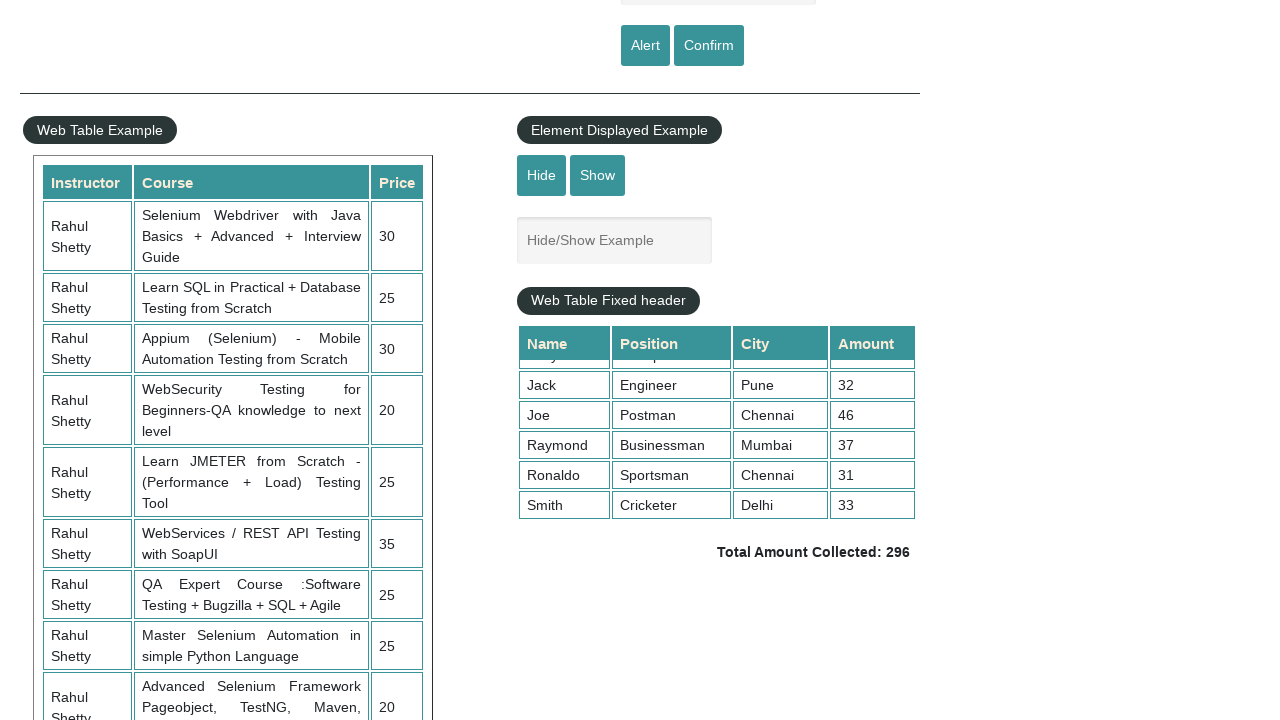

Table element with class 'table-display' is now visible
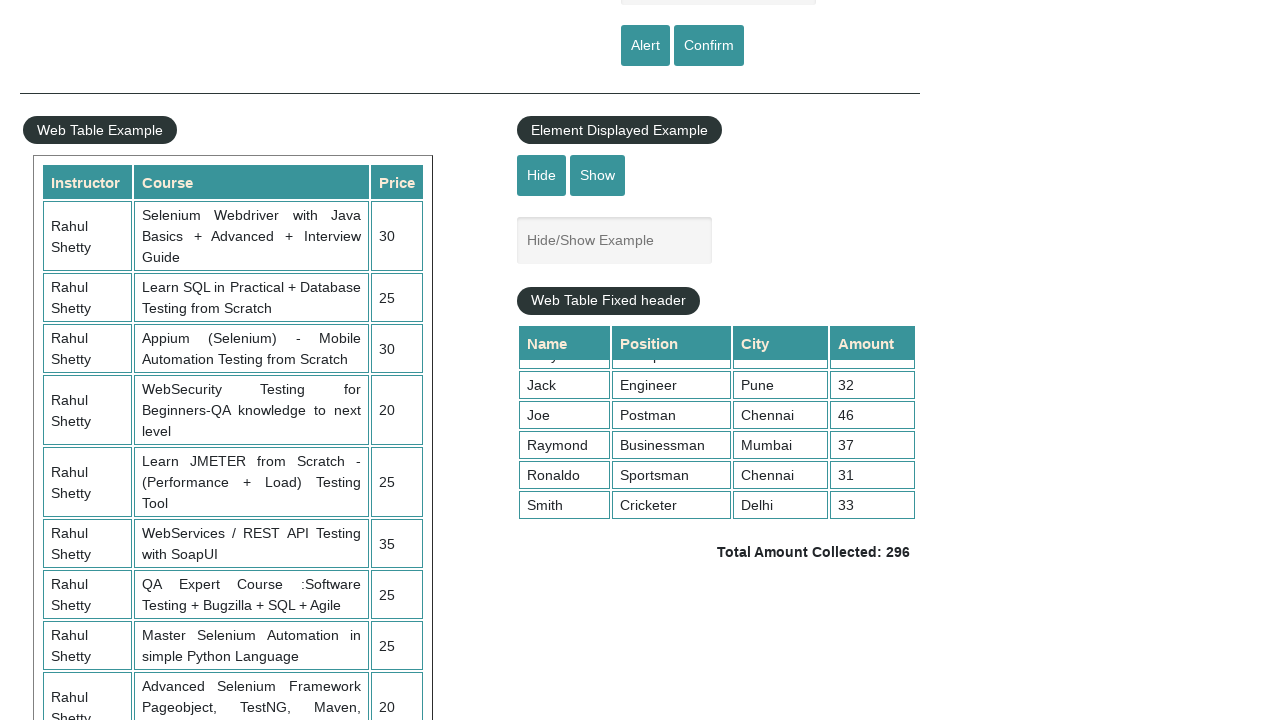

Located table element and table body rows
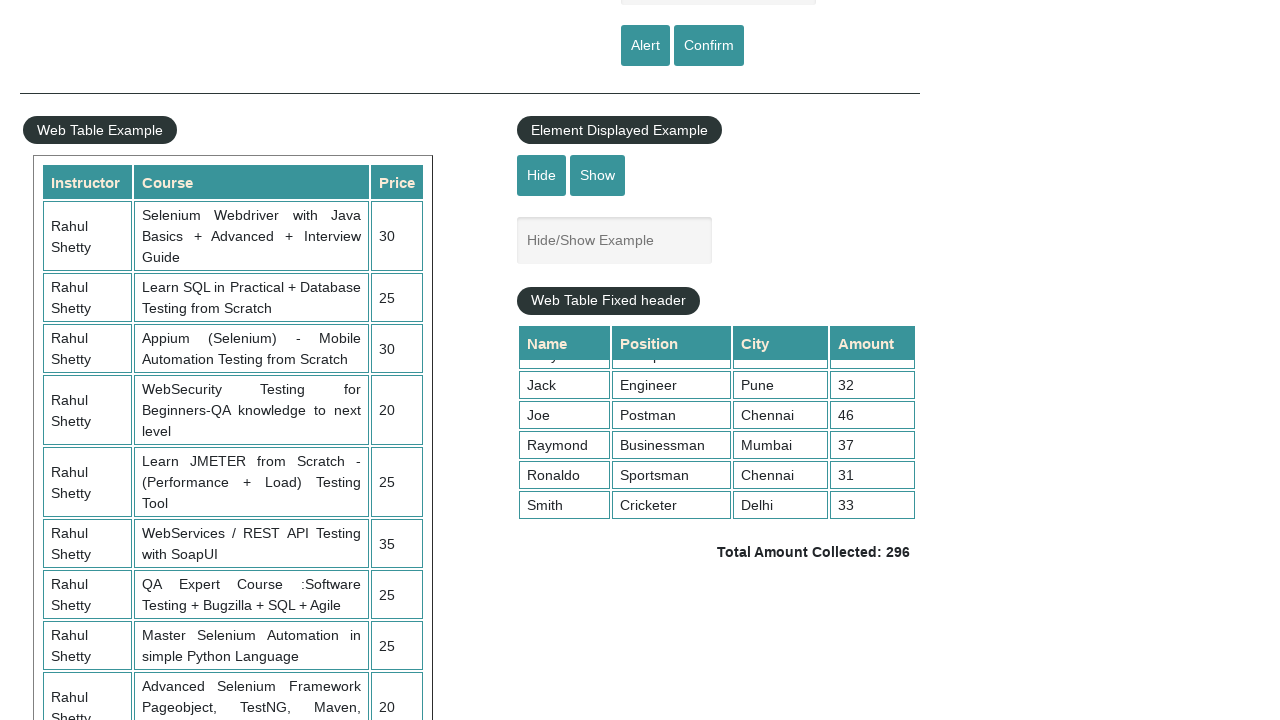

First row in table body is now present and visible
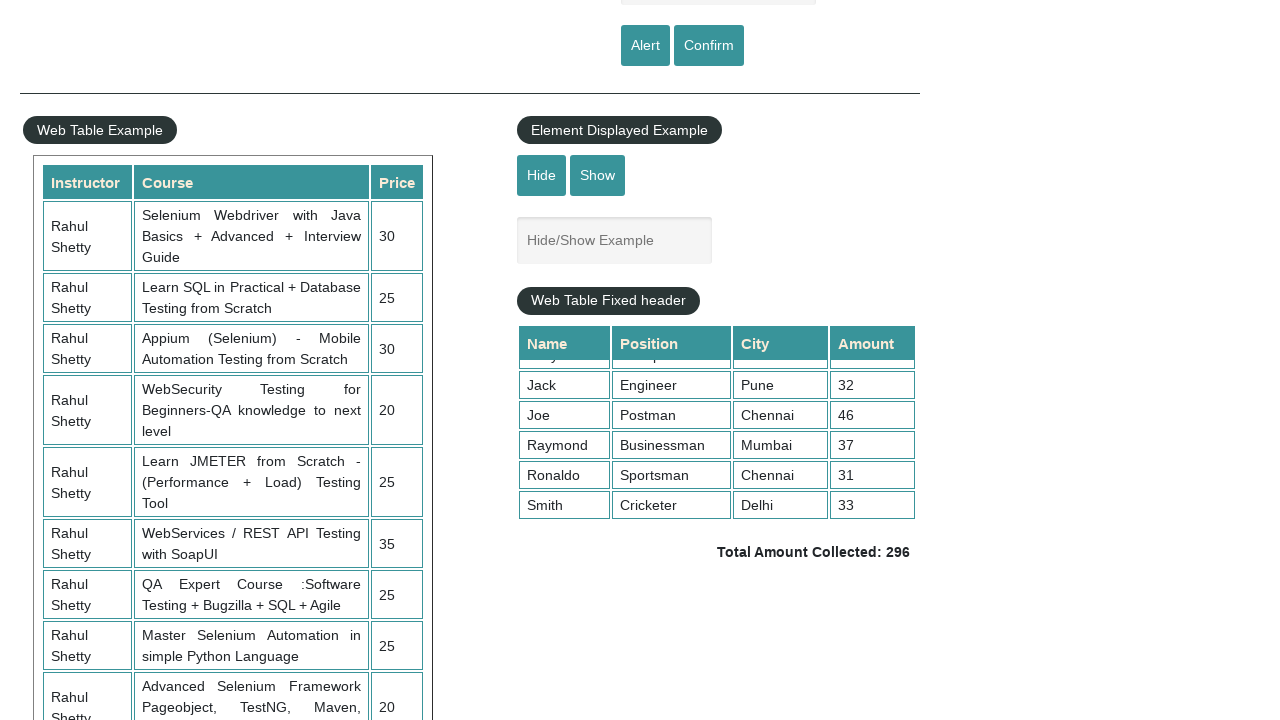

Located the second data row cells in the table
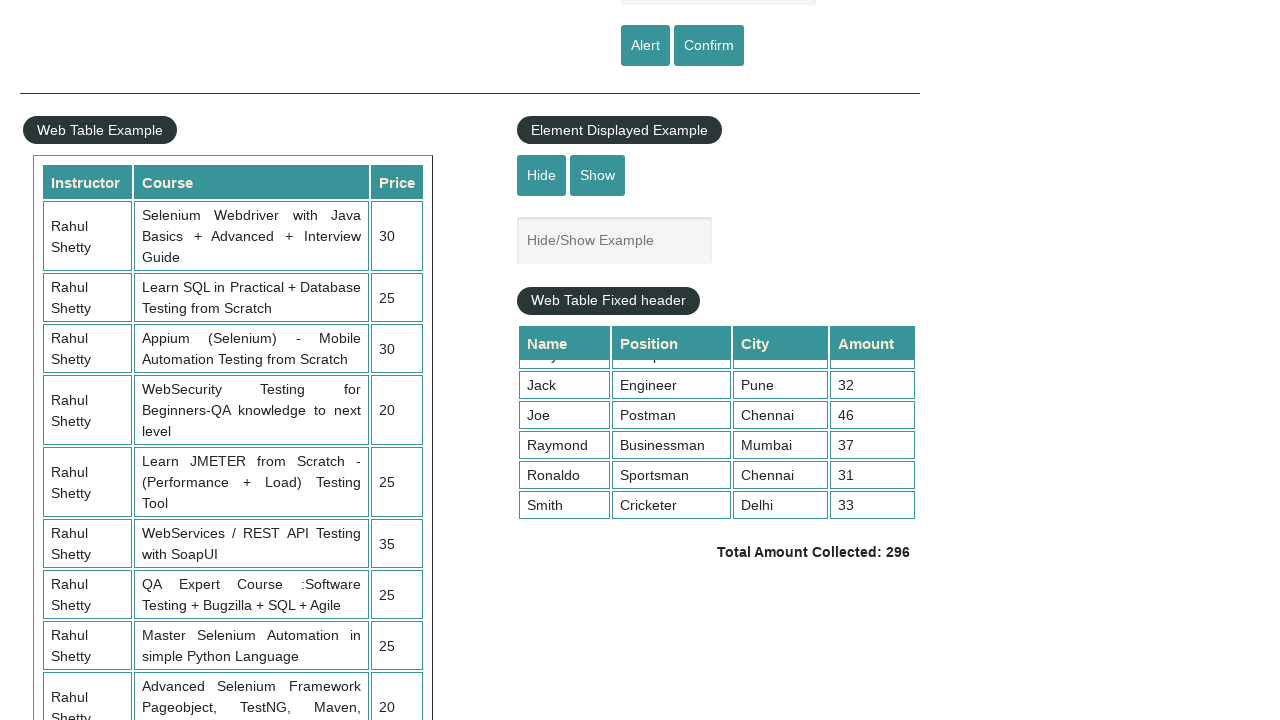

First cell in the second data row is now present and visible
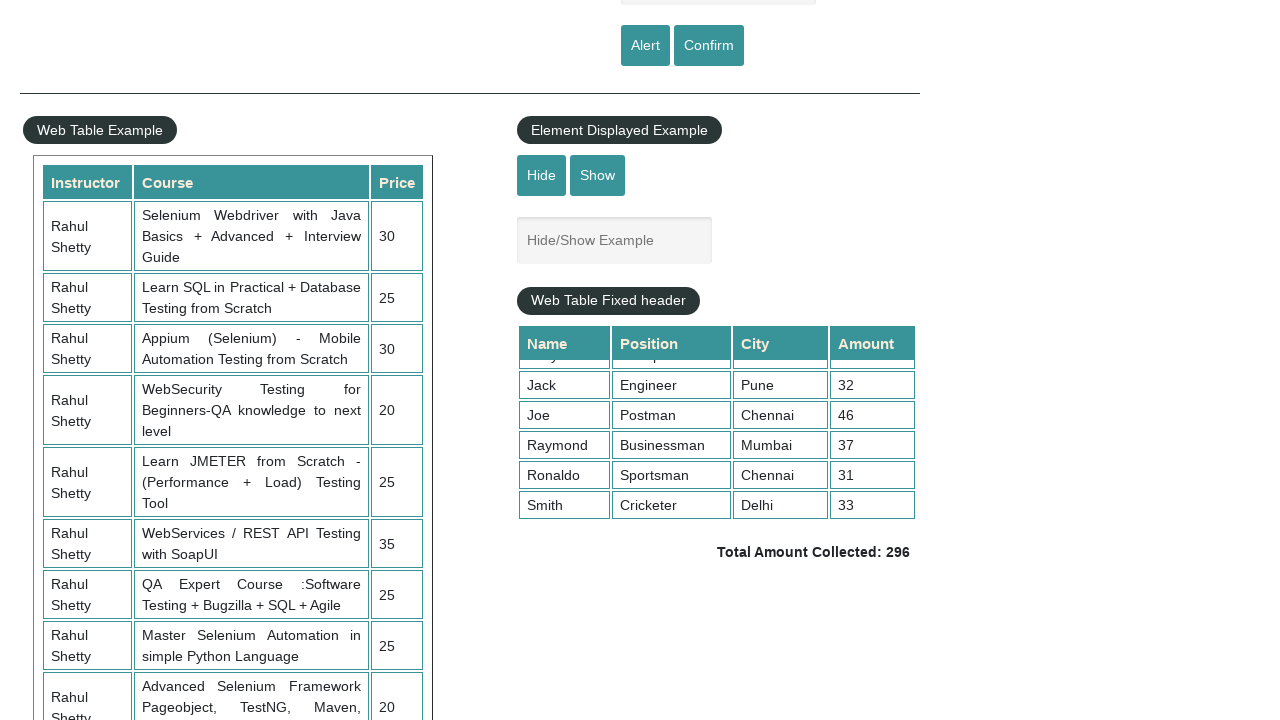

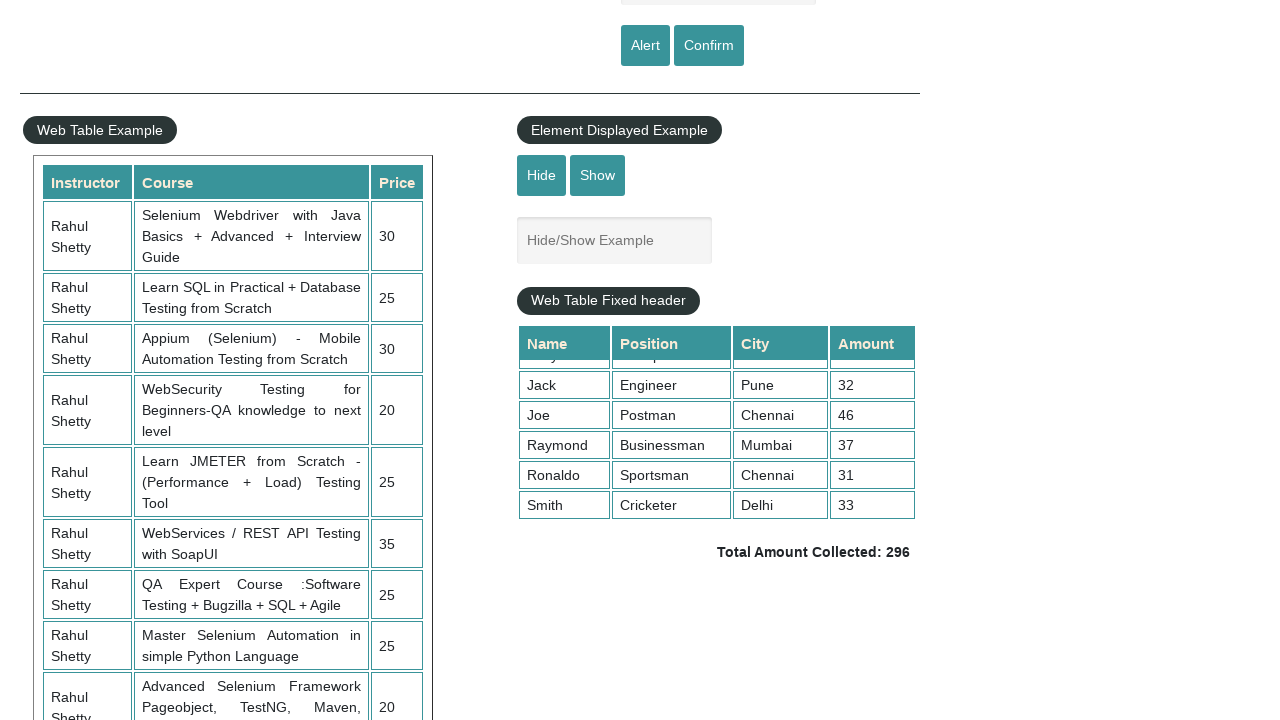